Tests dynamic controls by removing and adding elements, verifying the appearance of status messages

Starting URL: https://the-internet.herokuapp.com/dynamic_controls

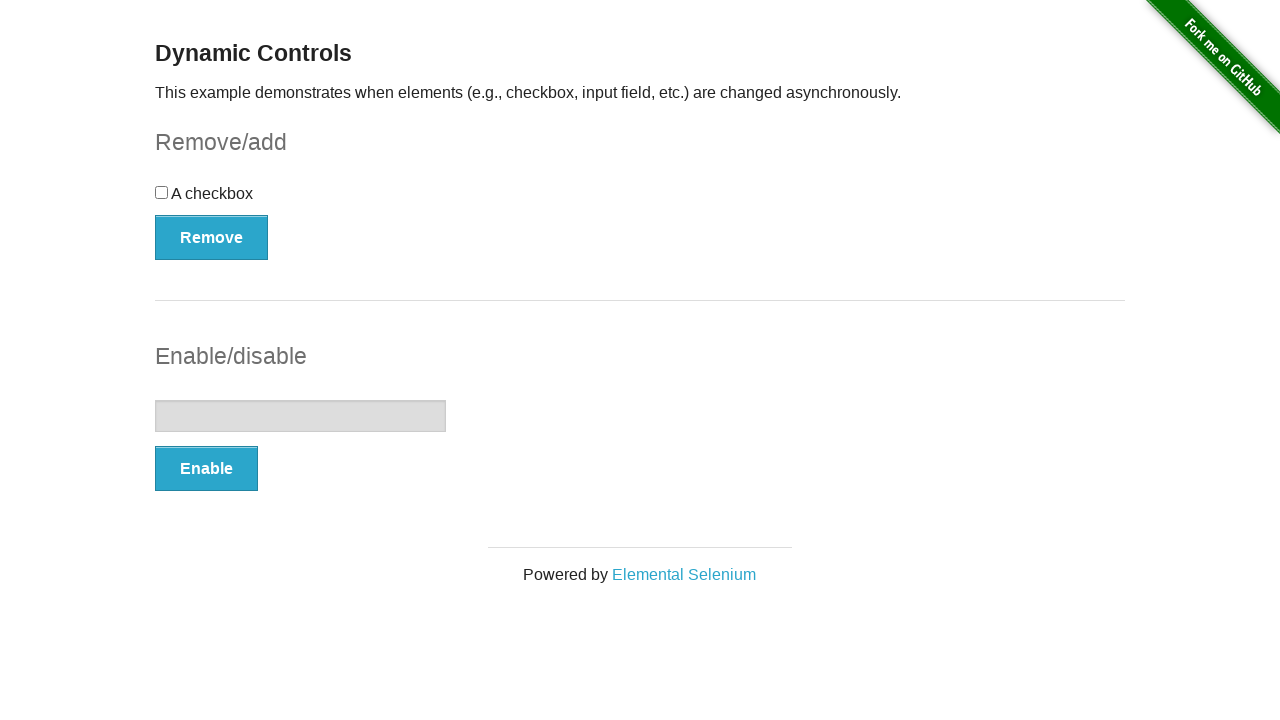

Clicked Remove button to remove dynamic element at (212, 237) on text='Remove'
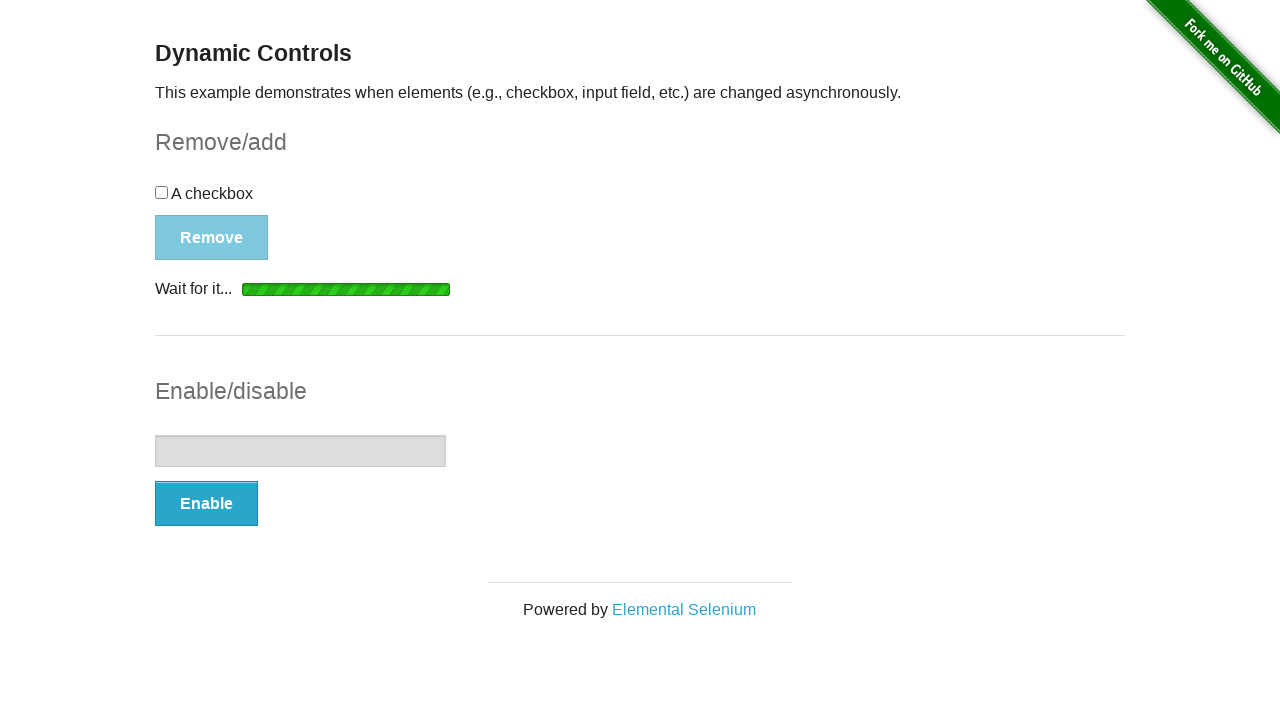

Verified 'It's gone!' status message appeared
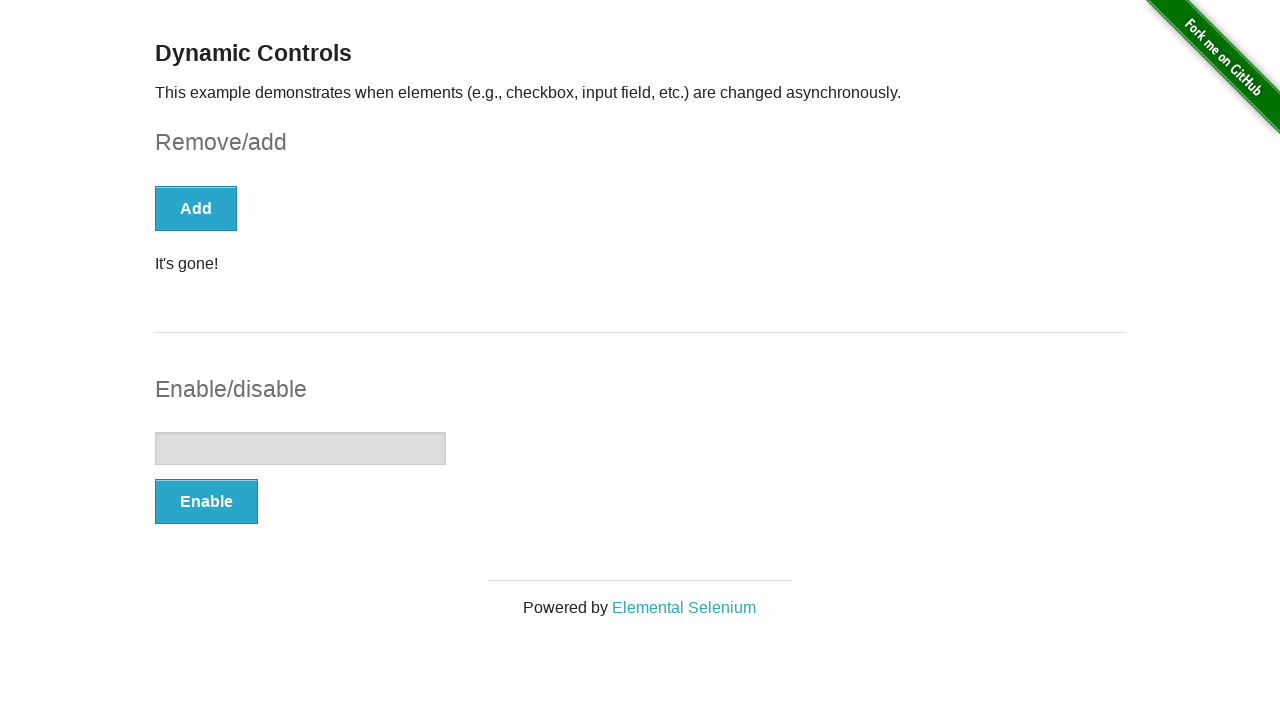

Clicked Add button to restore dynamic element at (196, 208) on text='Add'
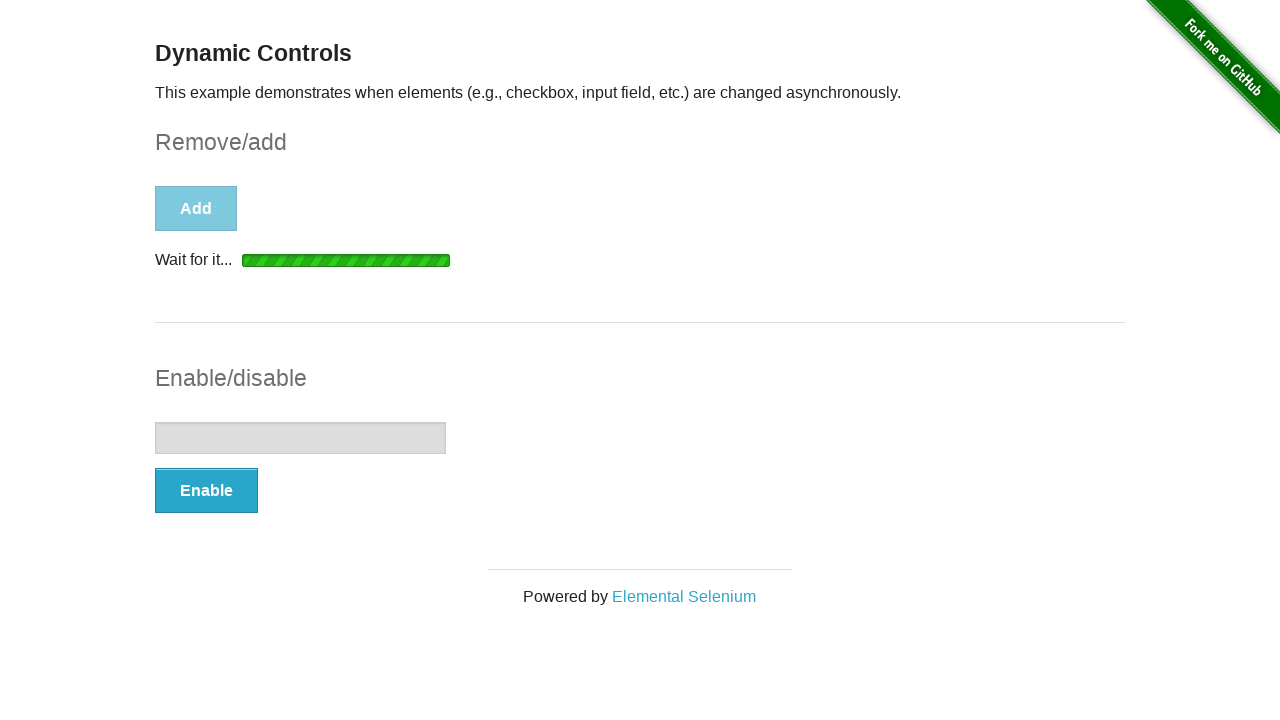

Verified 'It's back!' status message appeared
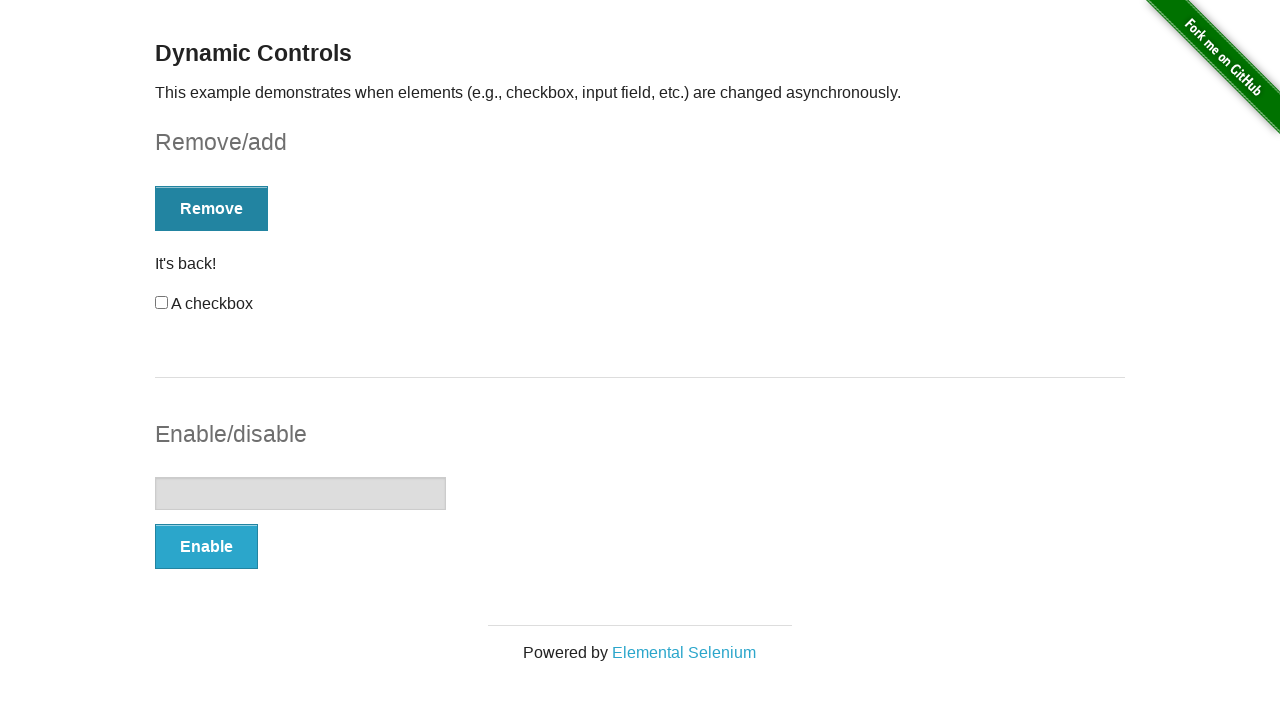

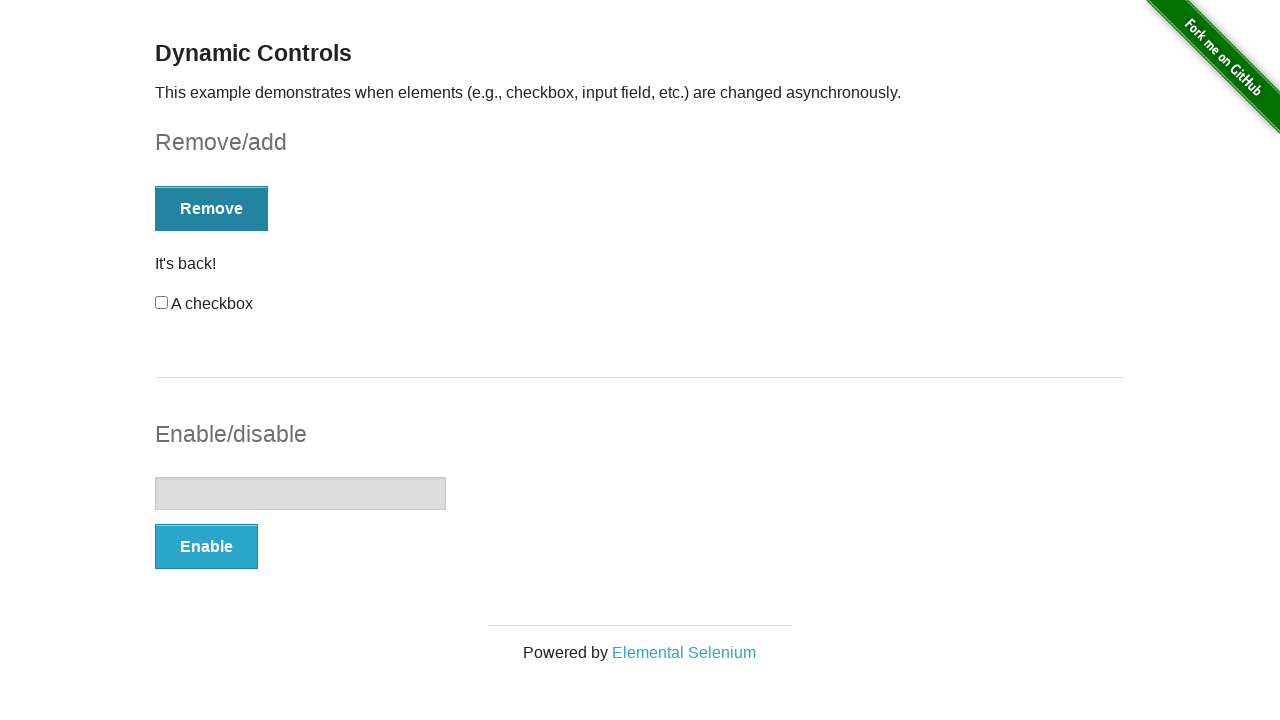